Tests filling a text input field with a name and verifies the value was entered correctly

Starting URL: http://antoniotrindade.com.br/treinoautomacao/elementsweb.html

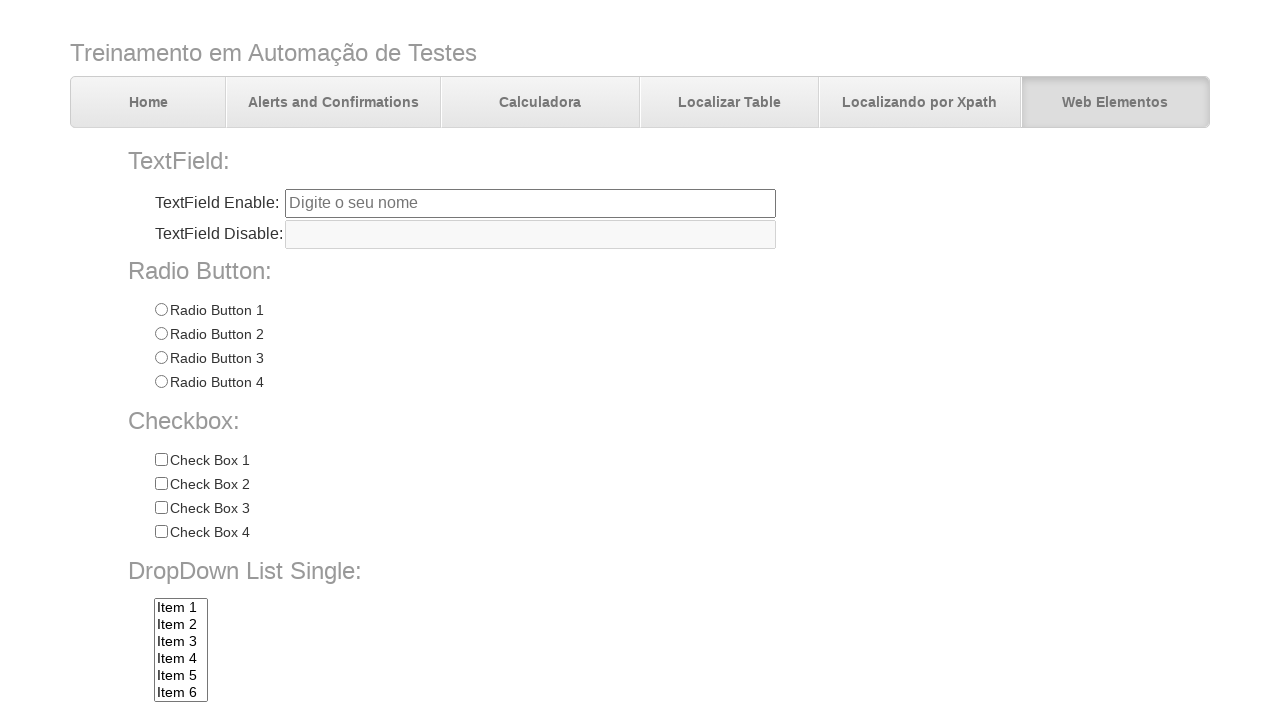

Navigated to elements web page
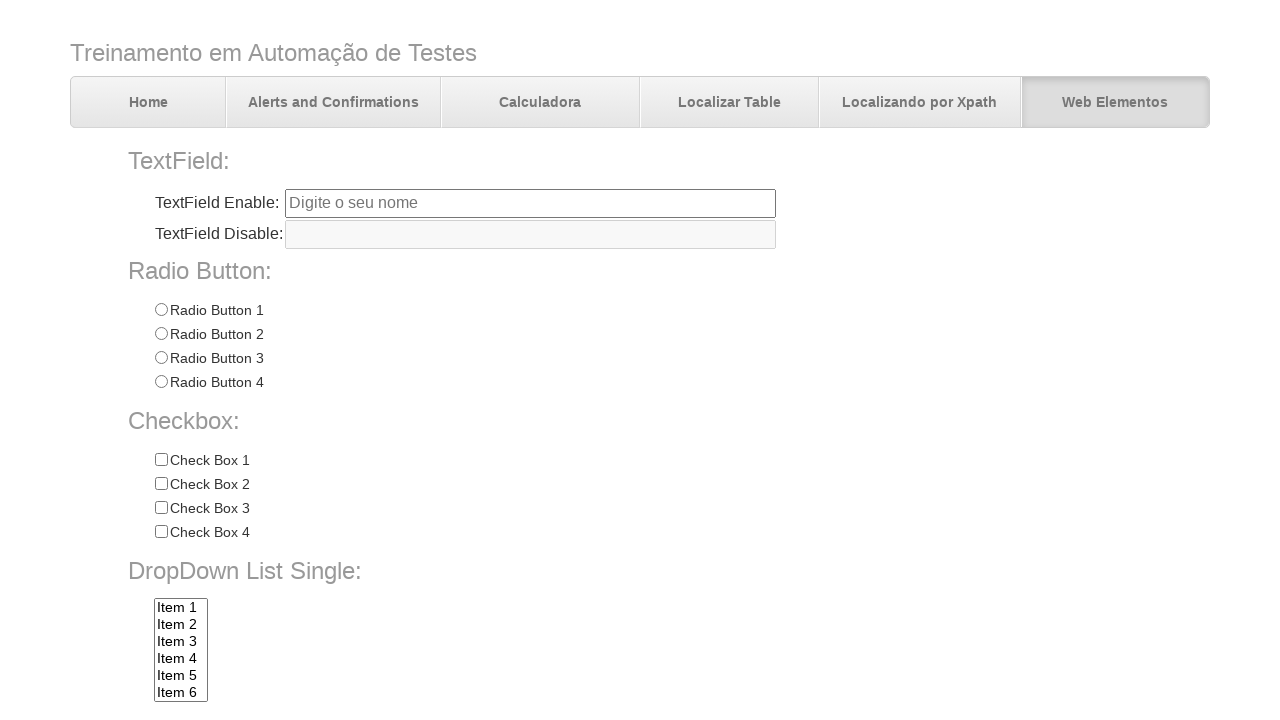

Filled text input field with name 'Antônio' on input[name='txtbox1']
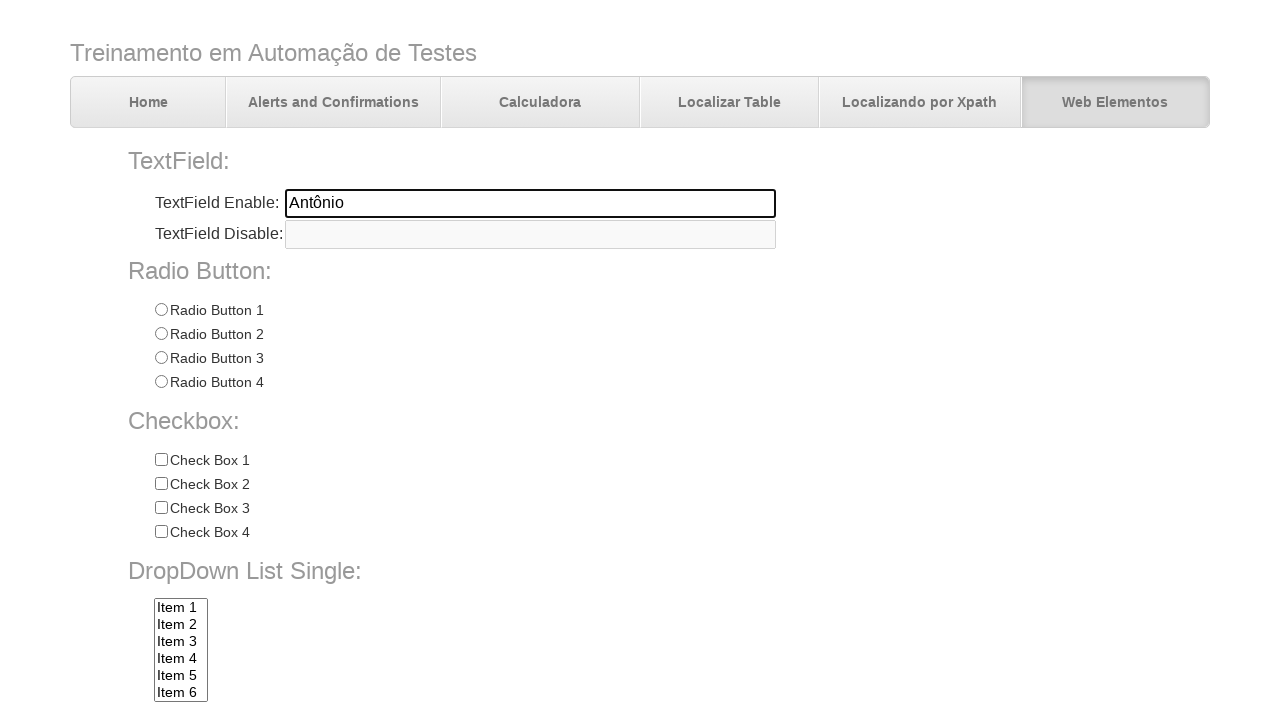

Retrieved input value from text field
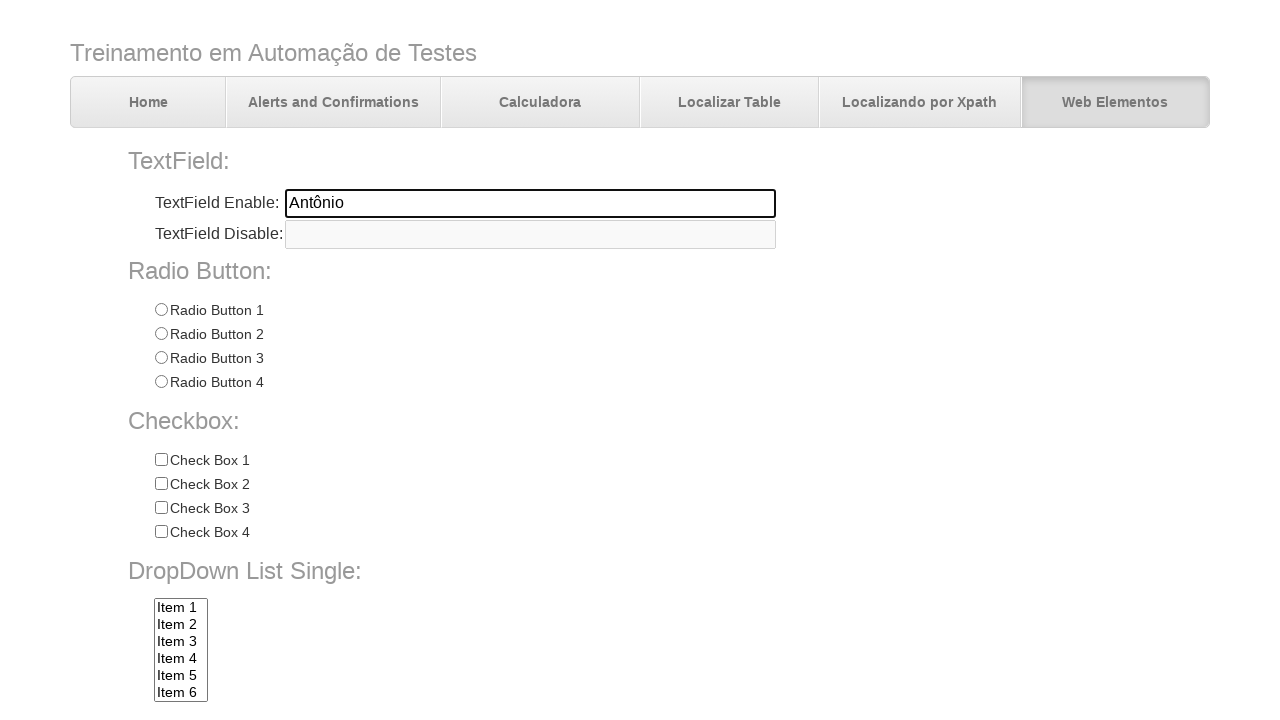

Verified input value matches 'Antônio'
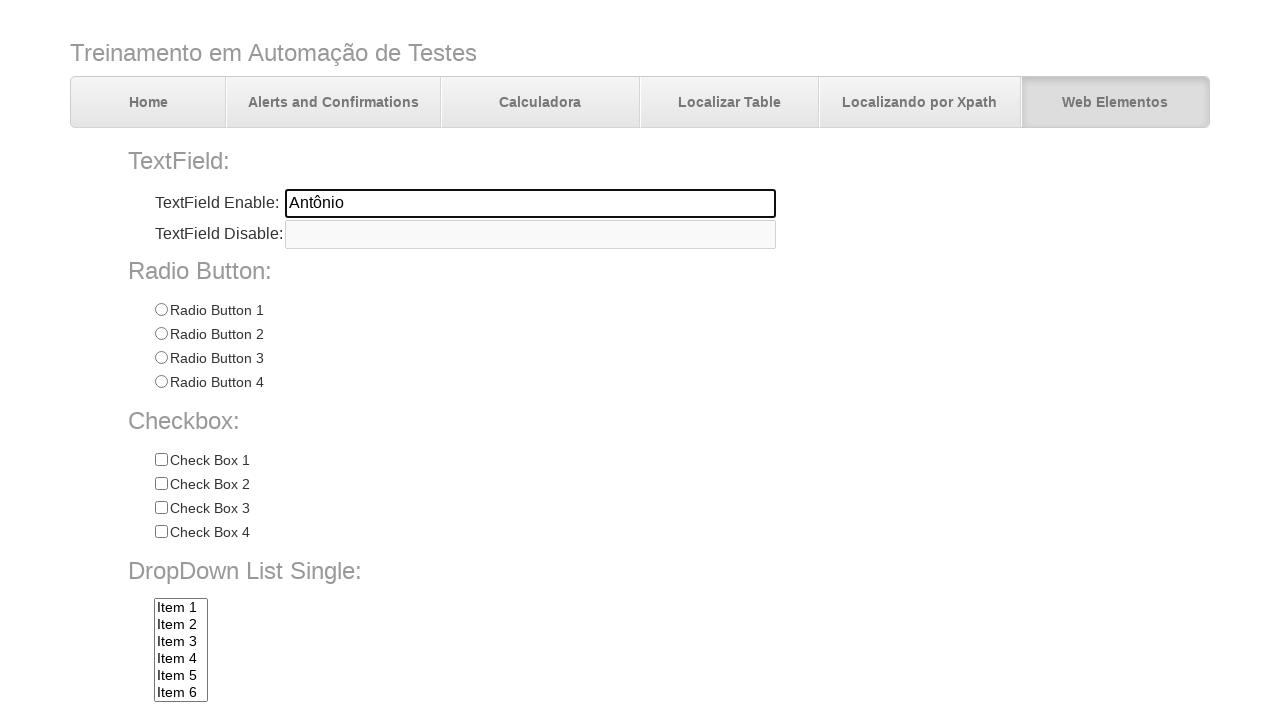

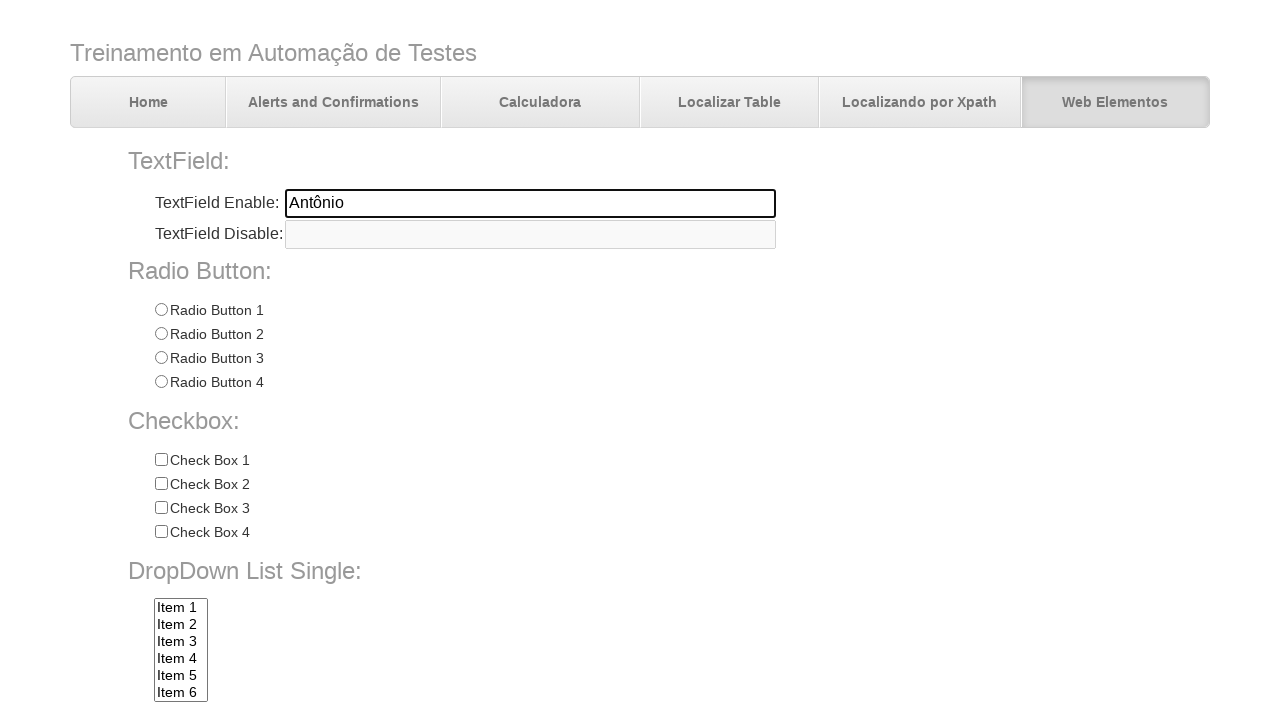